Tests that submitting the form without accepting terms and conditions shows a "Please confirm the terms of use" error message

Starting URL: https://www.activetrail.com/free-trial/

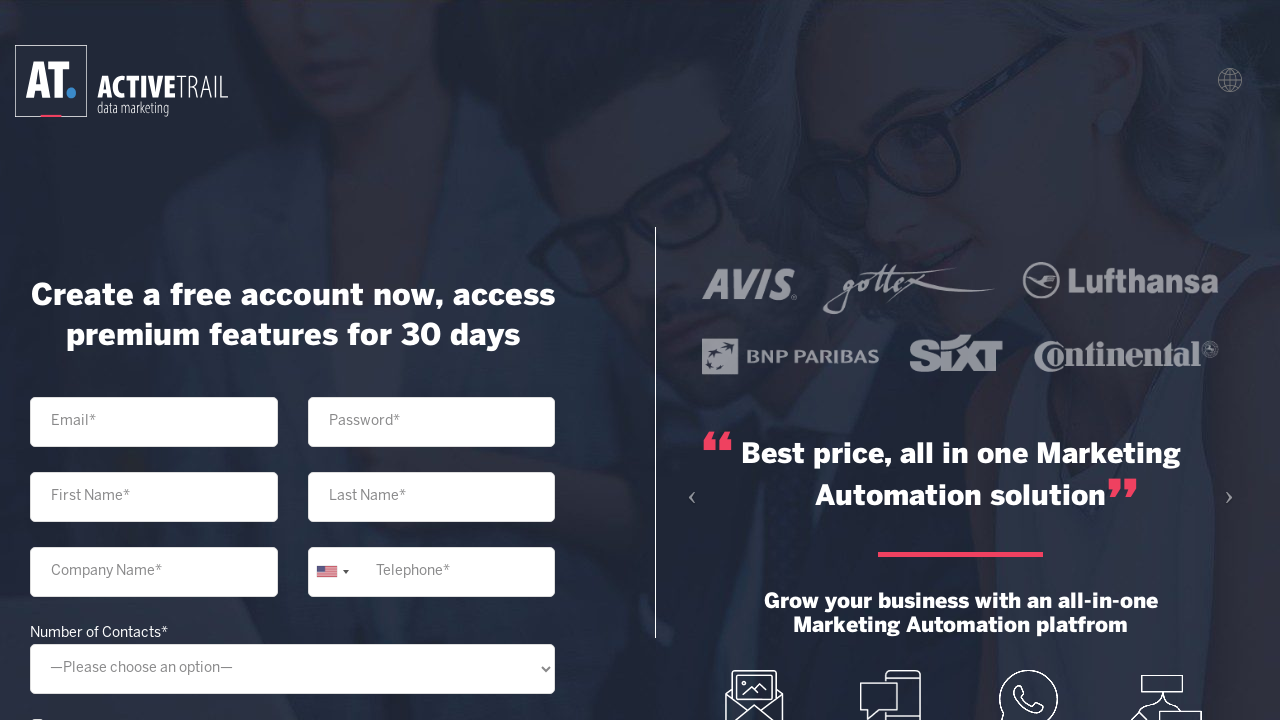

Navigated to ActiveTrail free trial page
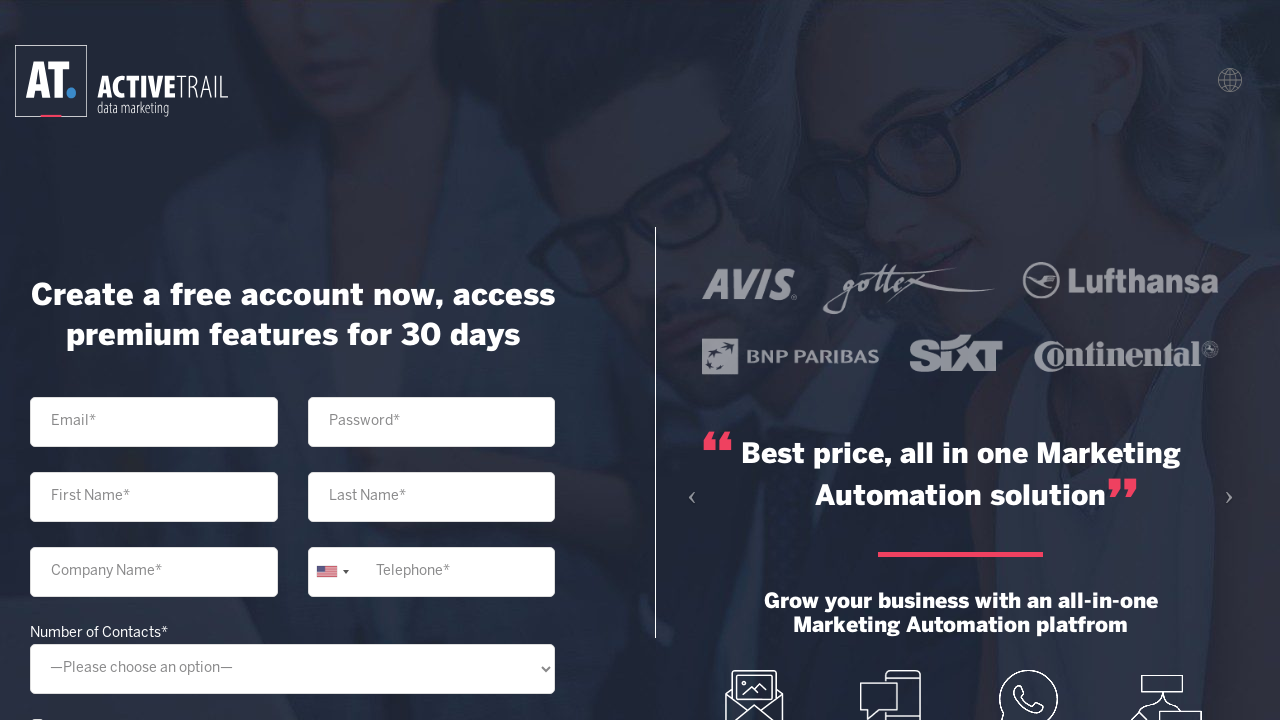

Clicked submit button without checking terms and conditions at (292, 553) on xpath=//input[@type='submit']
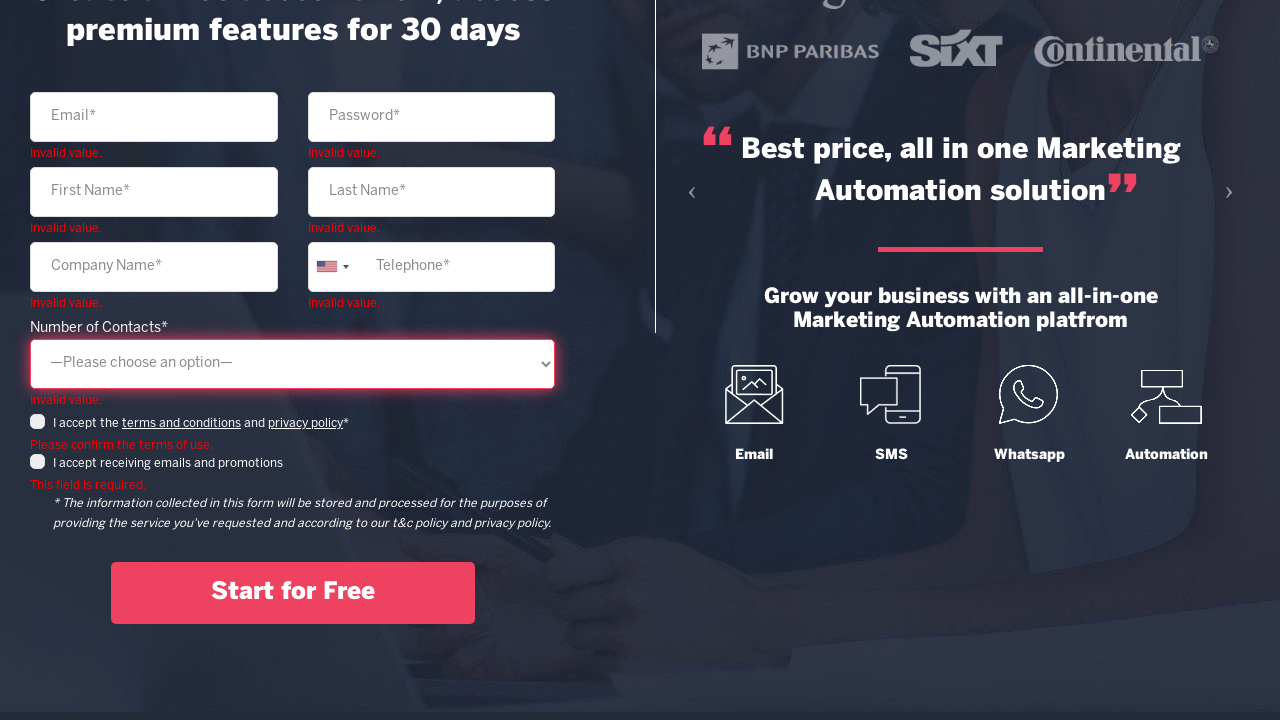

Terms of use error message appeared
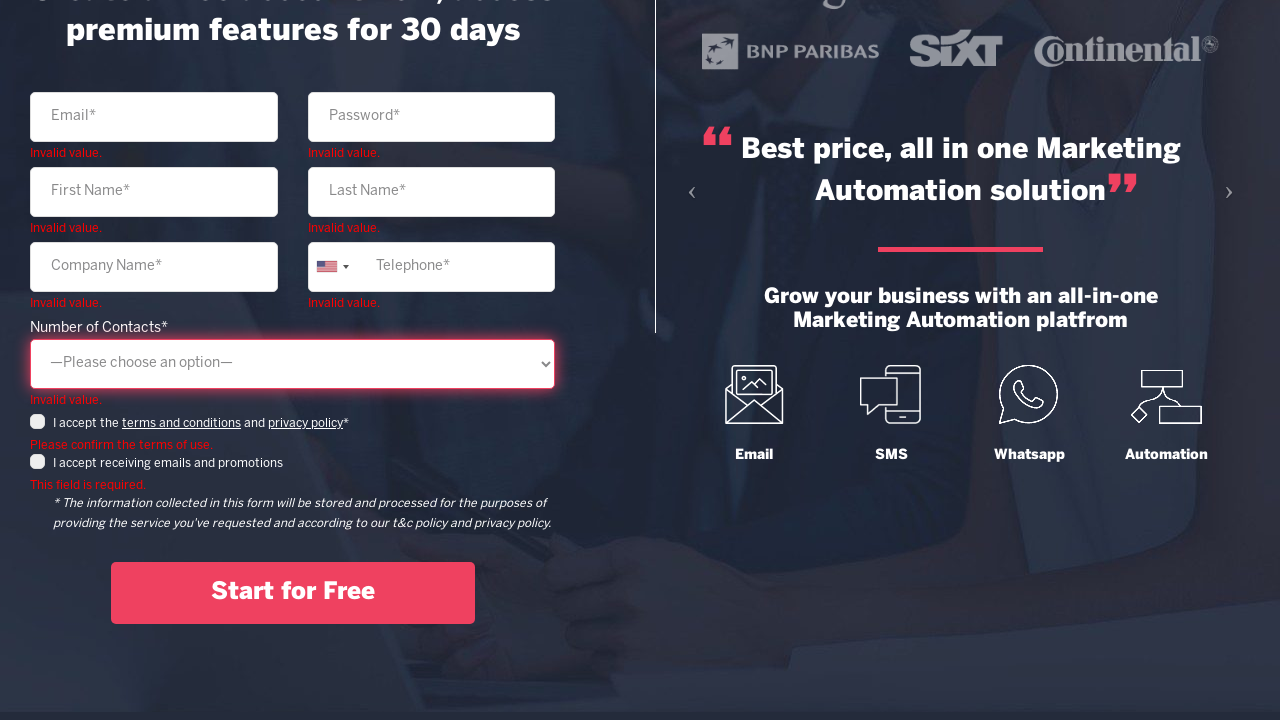

Verified 'Please confirm the terms of use' error message is visible
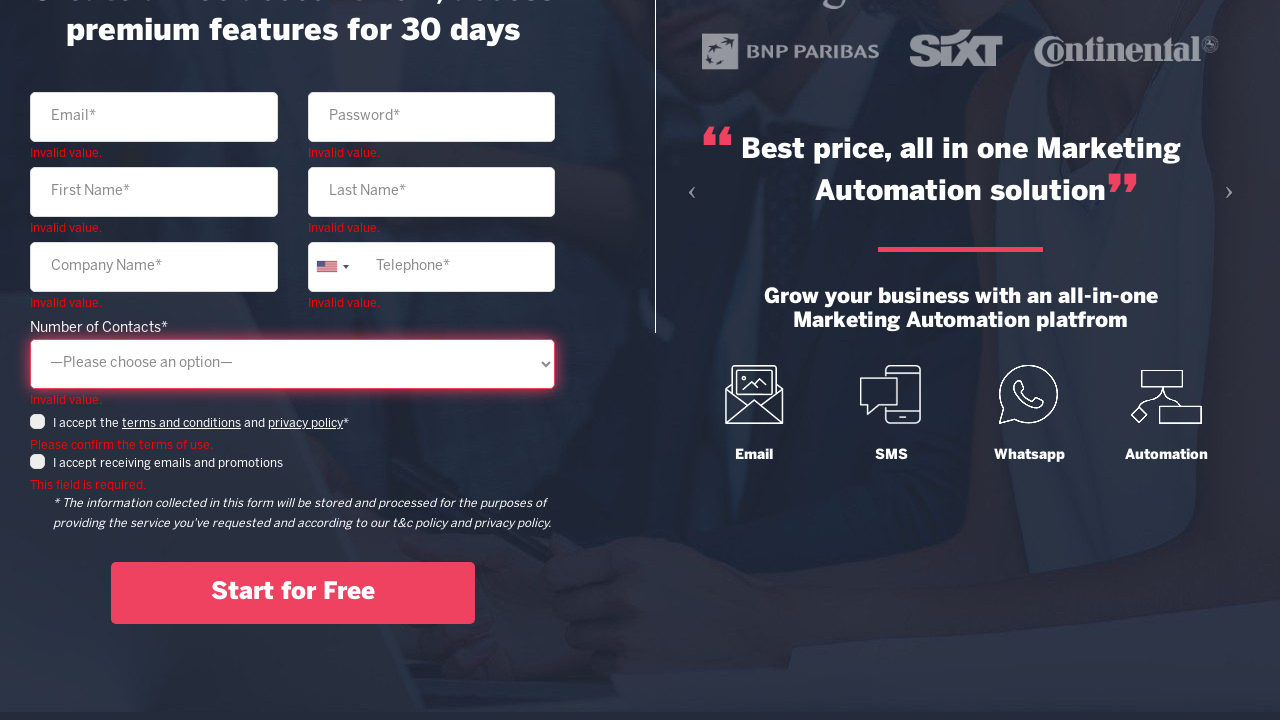

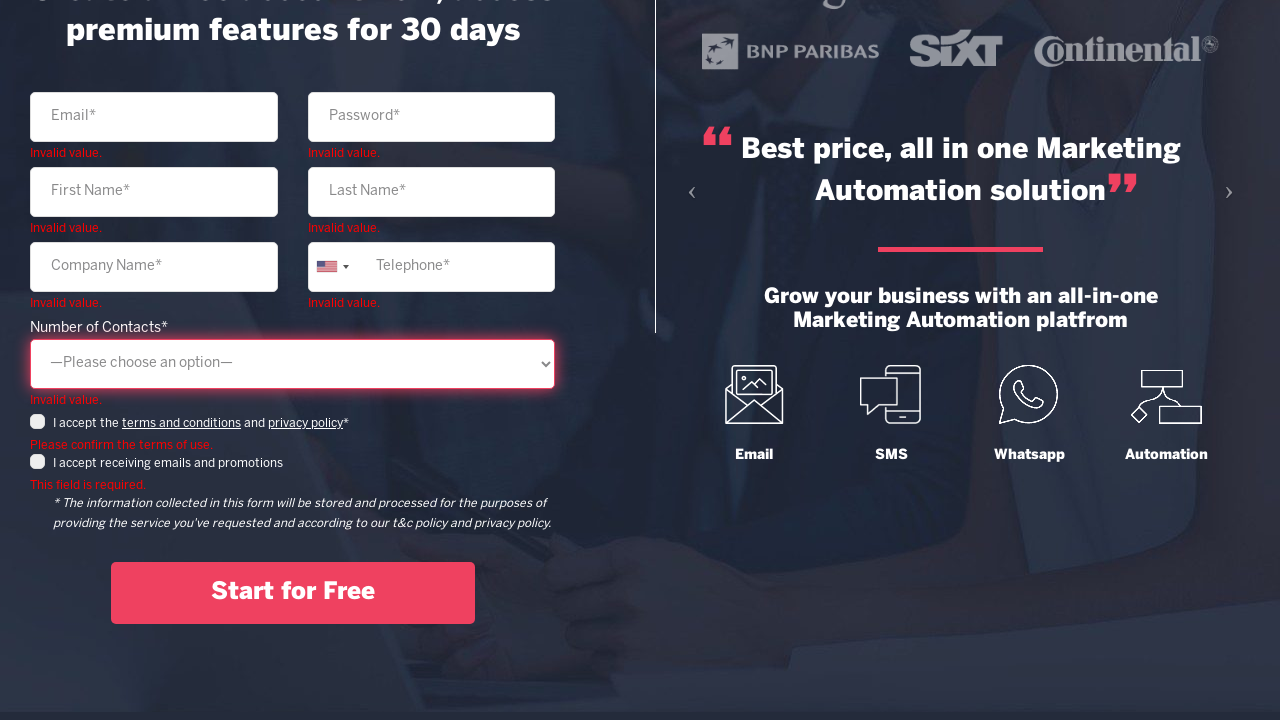